Tests a download progress bar demo by clicking the download button and waiting for the progress to complete

Starting URL: https://jqueryui.com/resources/demos/progressbar/download.html

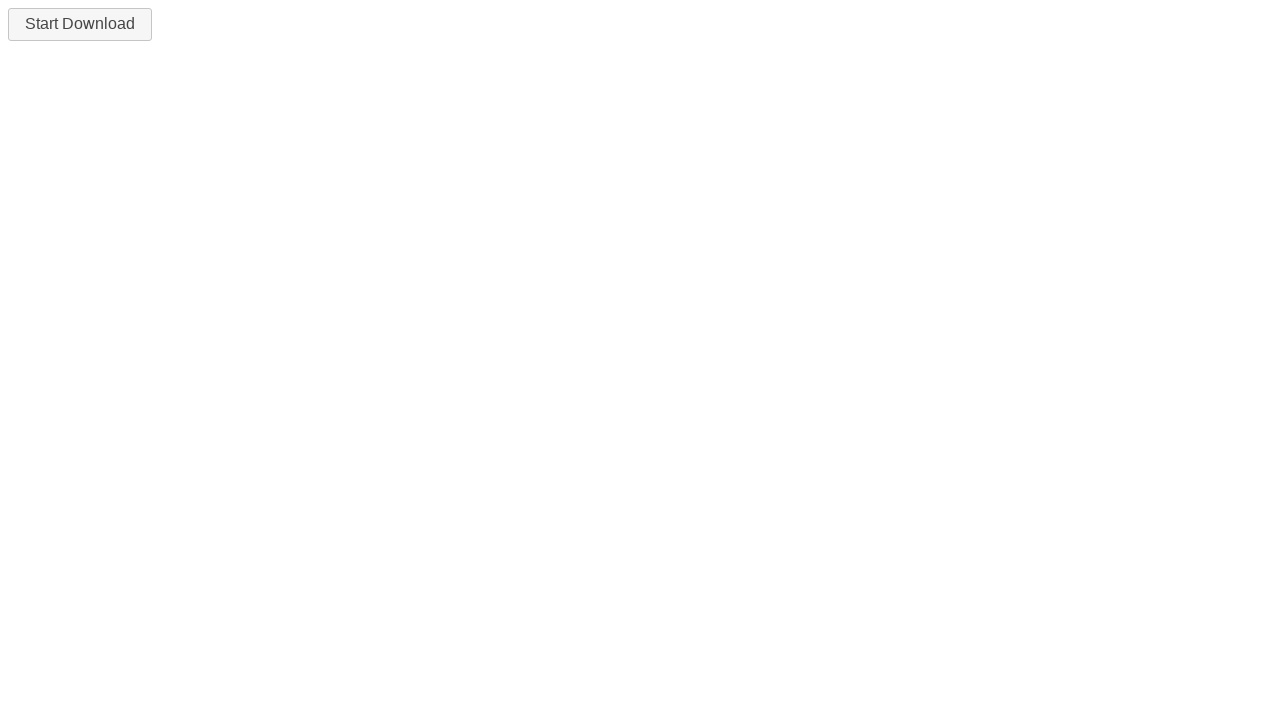

Clicked the download button to start progress at (80, 24) on #downloadButton
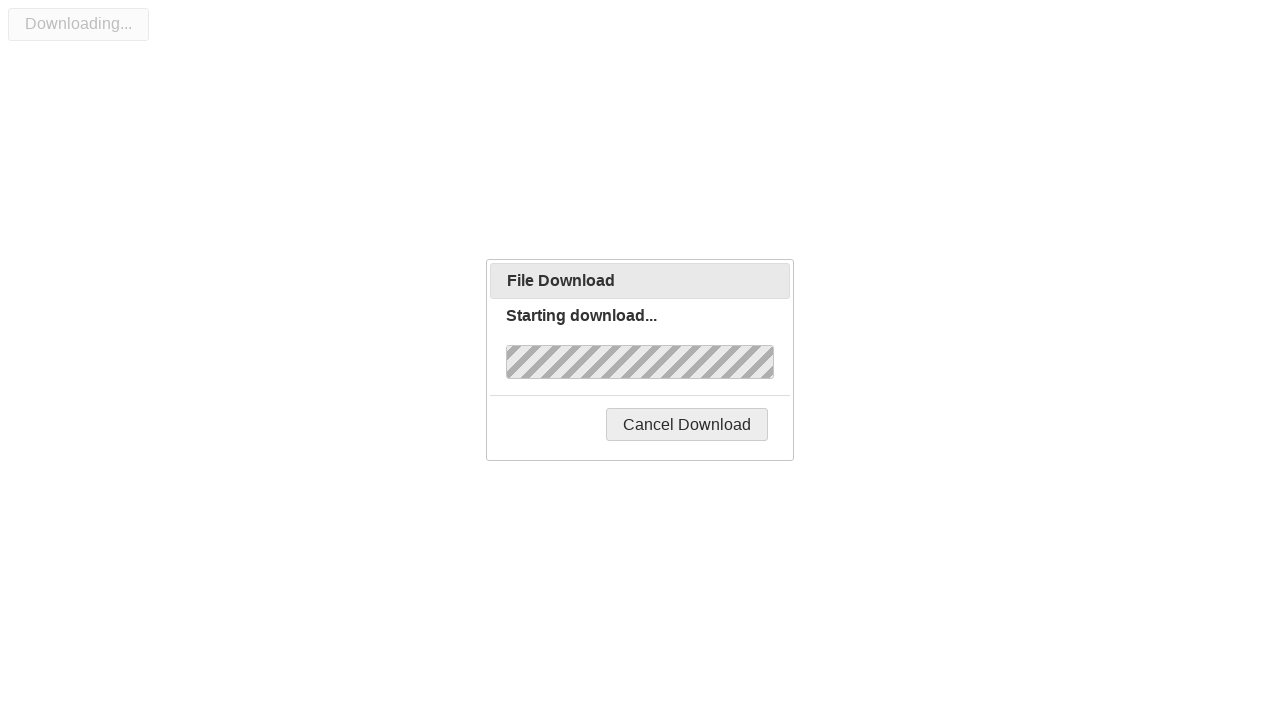

Download progress completed - 'Complete!' message appeared
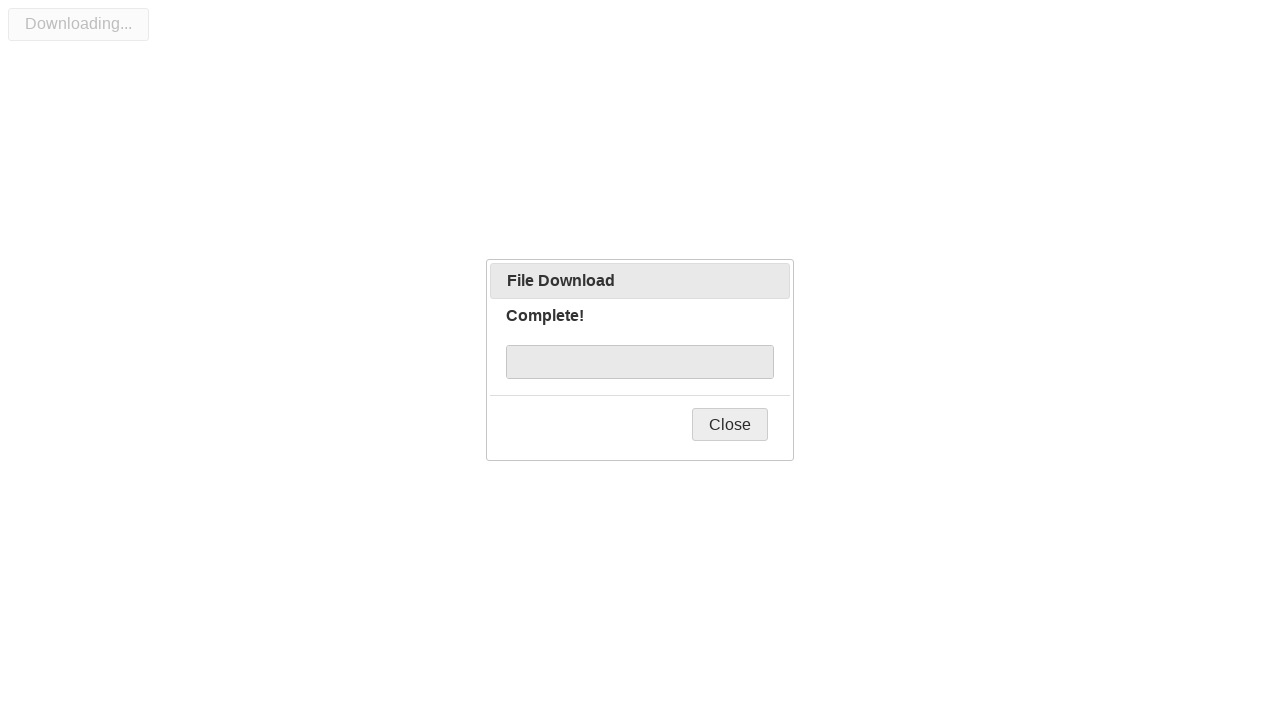

Verified that progress label displays 'Complete!' text
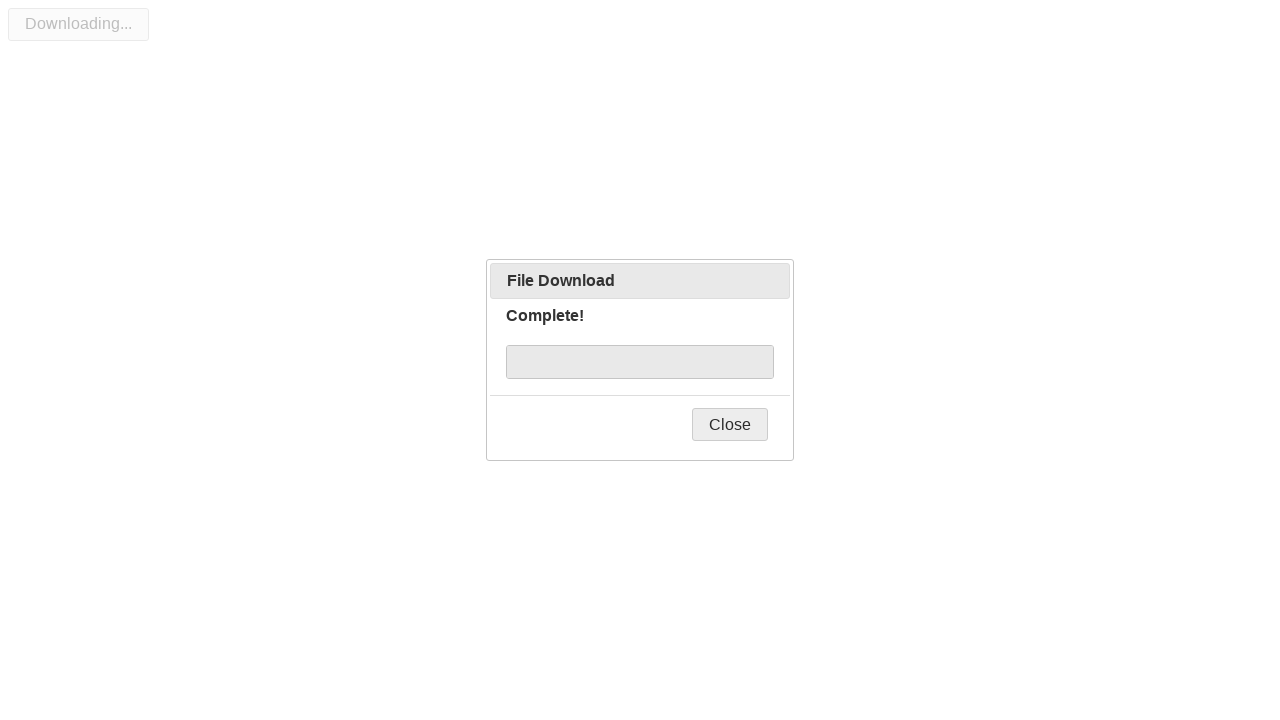

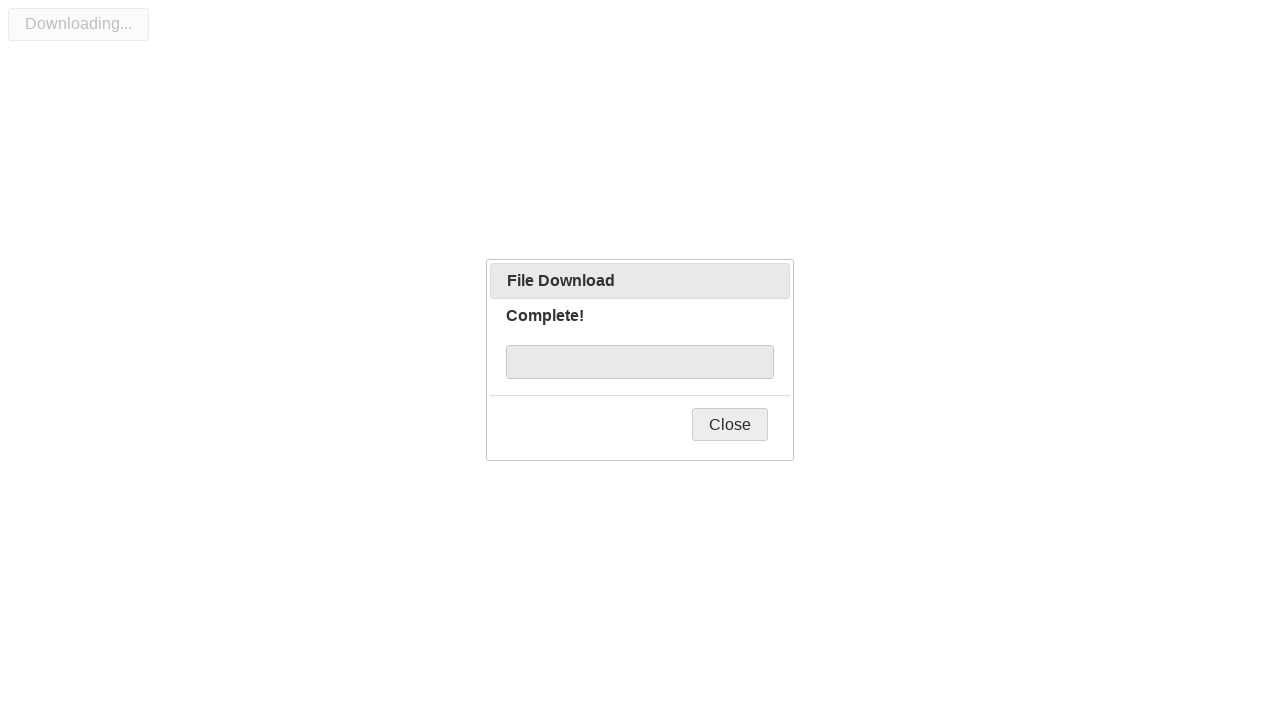